Tests various CSS selector strategies by repeatedly filling and clearing a username field on a contact form using different selector approaches

Starting URL: https://www.mycontactform.com

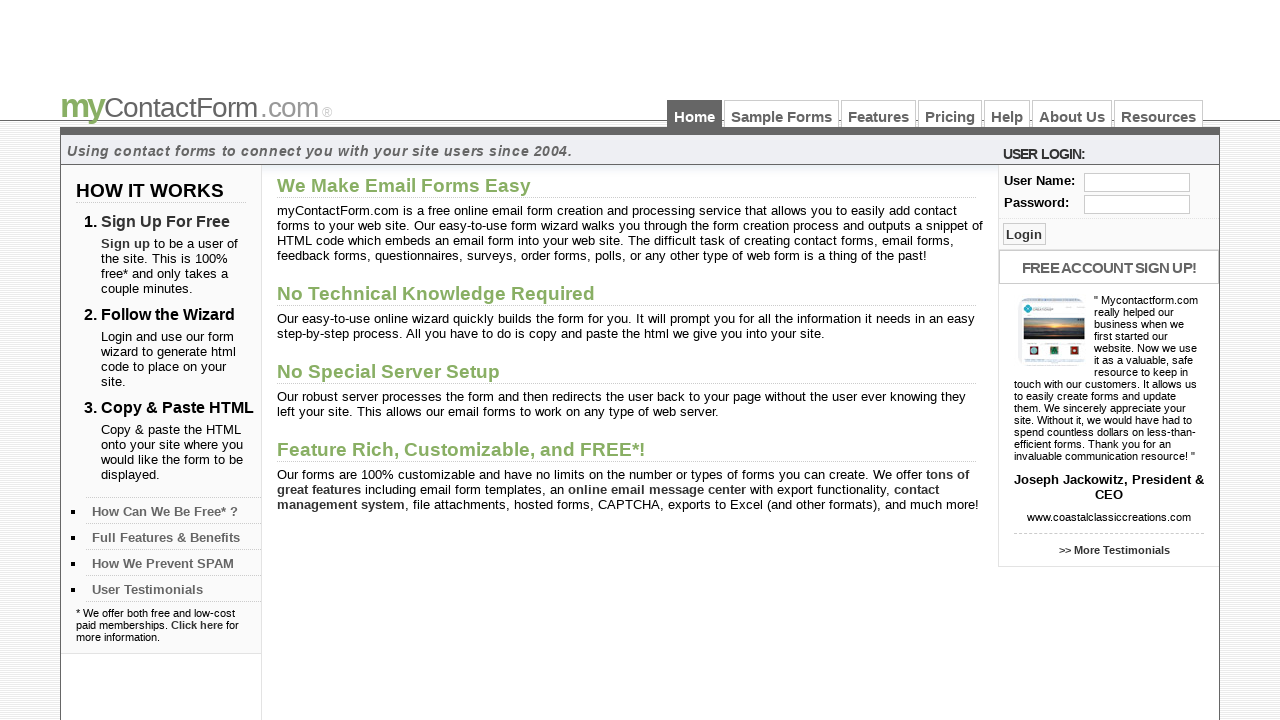

Navigated to contact form URL
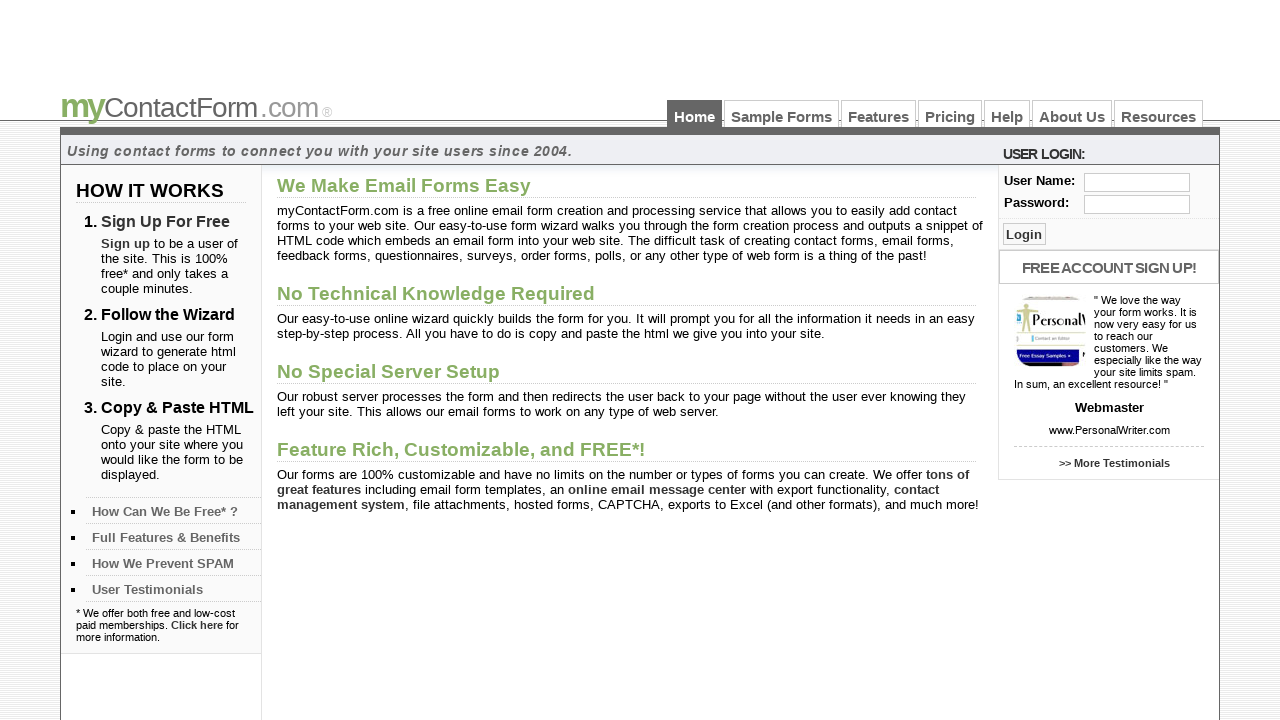

Filled username field with 'naresh' using absolute CSS path on html>body>div:nth-of-type(3)>div:nth-of-type(2)>div>form>fieldset>div:nth-of-typ
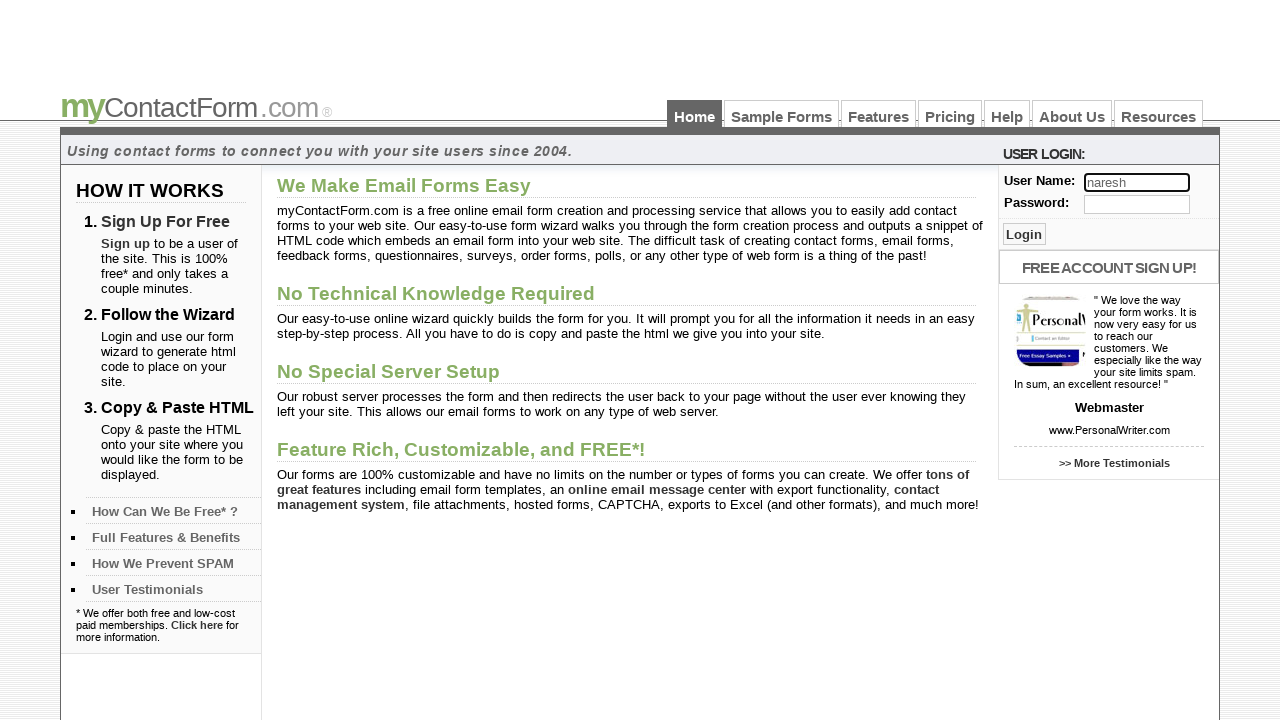

Waited 2000ms
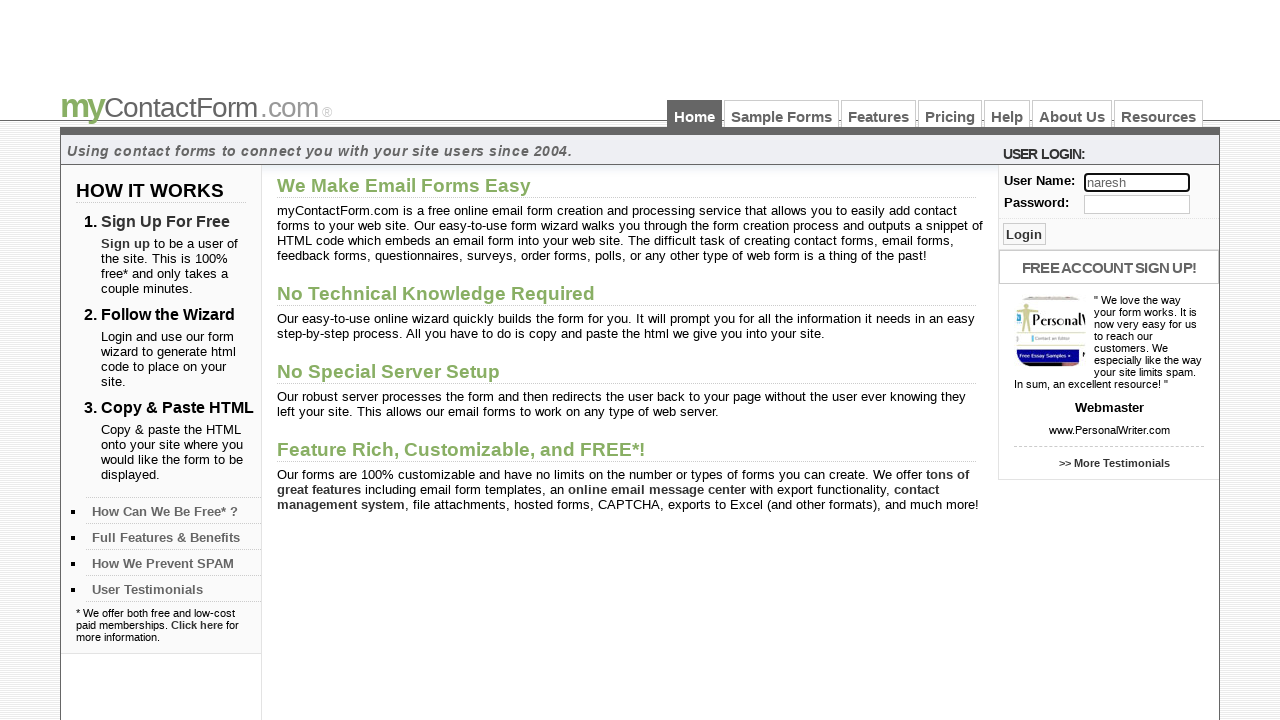

Cleared username field using absolute CSS path on html>body>div:nth-of-type(3)>div:nth-of-type(2)>div>form>fieldset>div:nth-of-typ
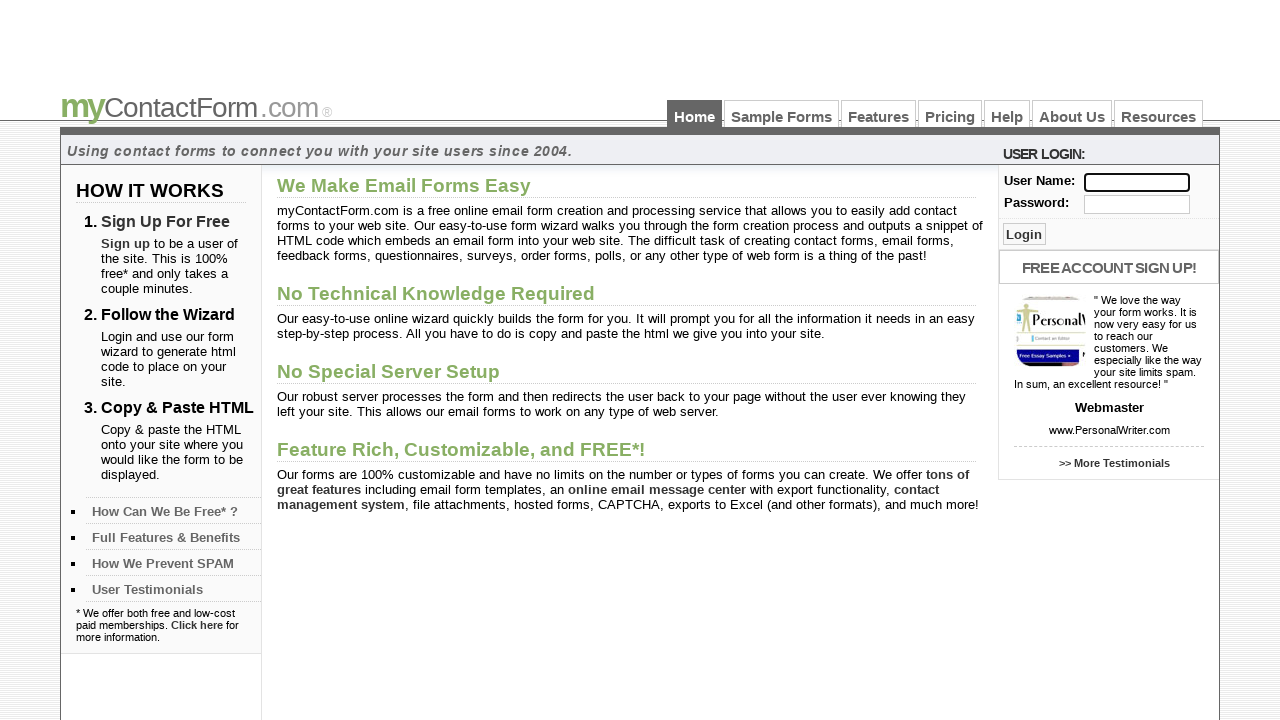

Filled username field with 'shiva' using relative CSS path on fieldset>div:nth-of-type(1)>input
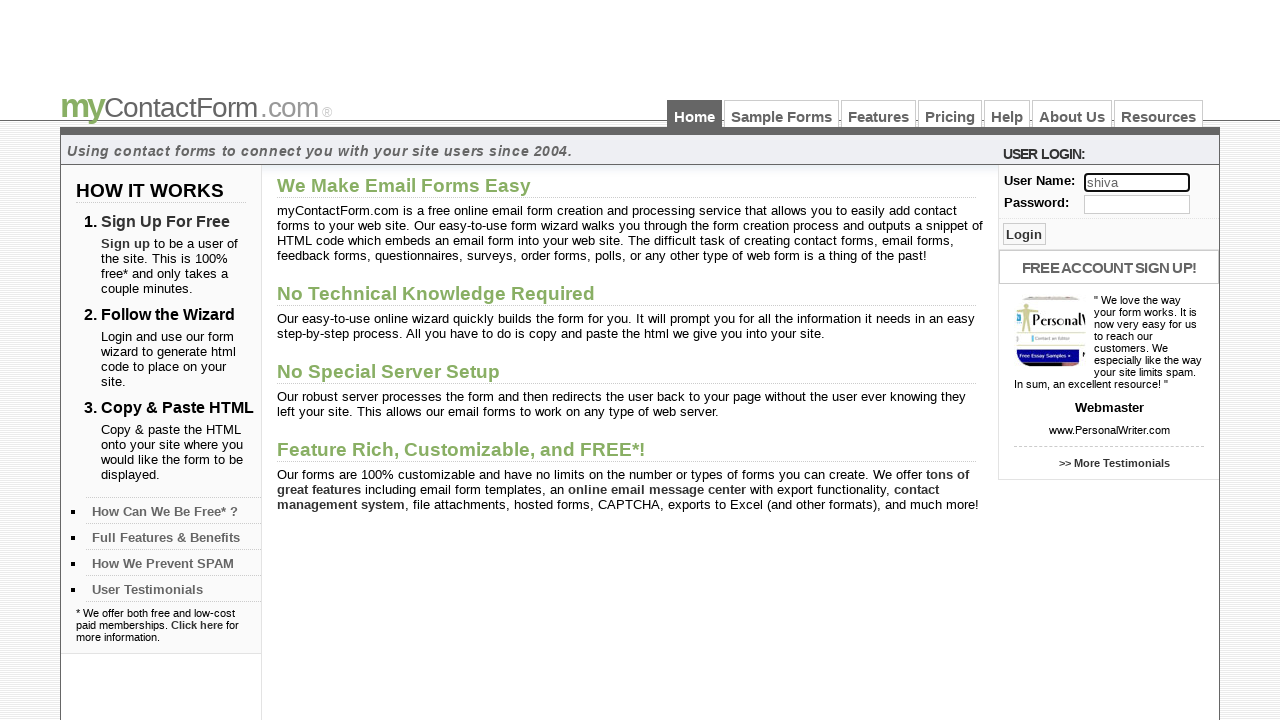

Waited 2000ms
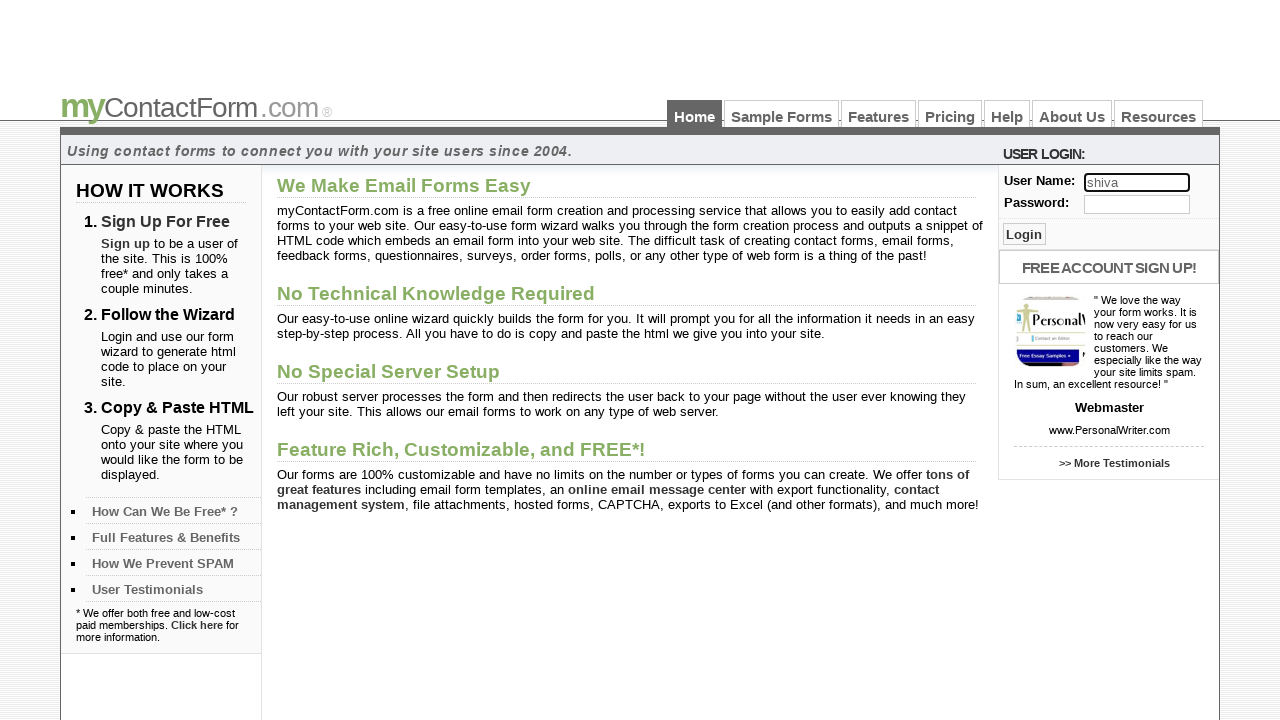

Cleared username field using relative CSS path on fieldset>div:nth-of-type(1)>input
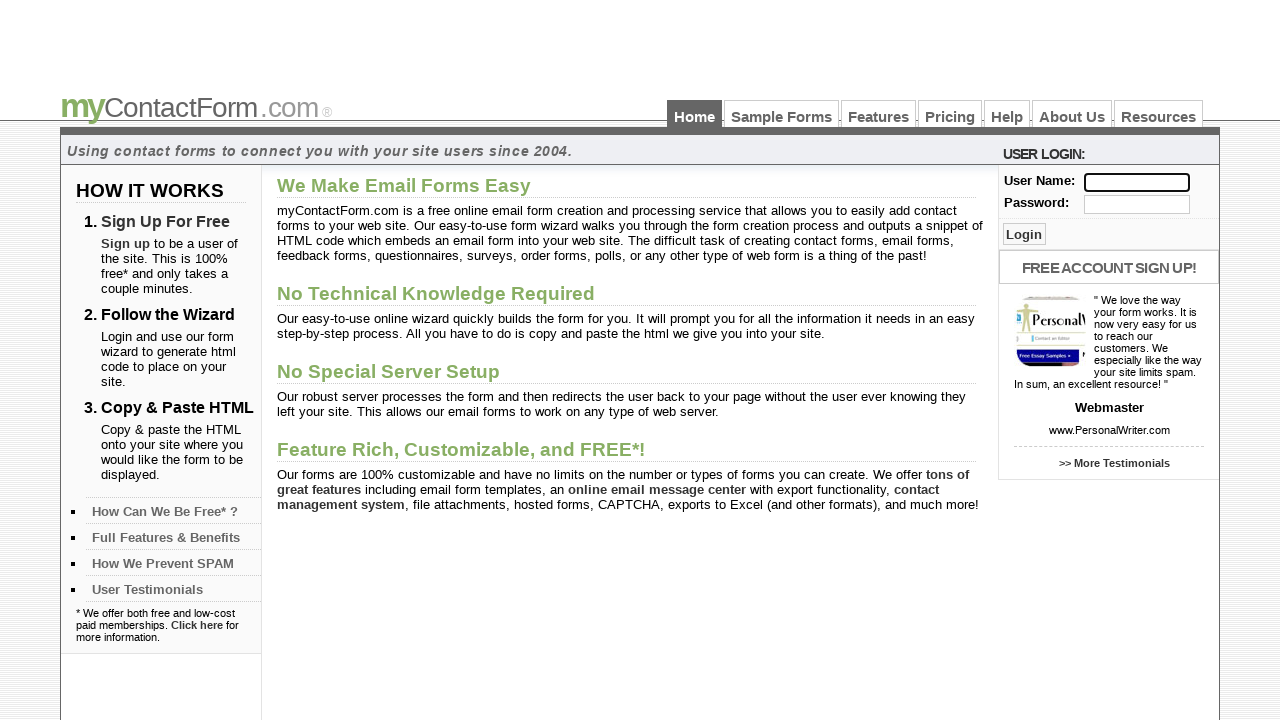

Filled username field with 'Kalyani' using CSS starts-with selector on input[id^='us']
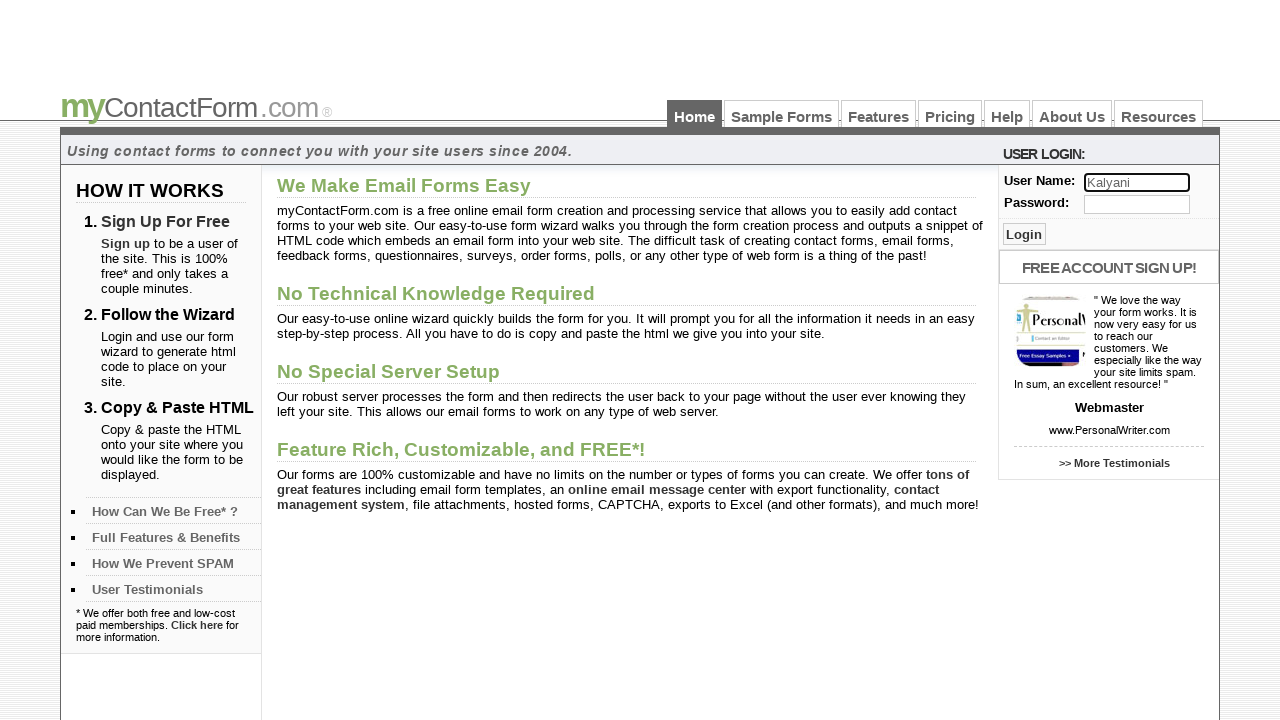

Waited 2000ms
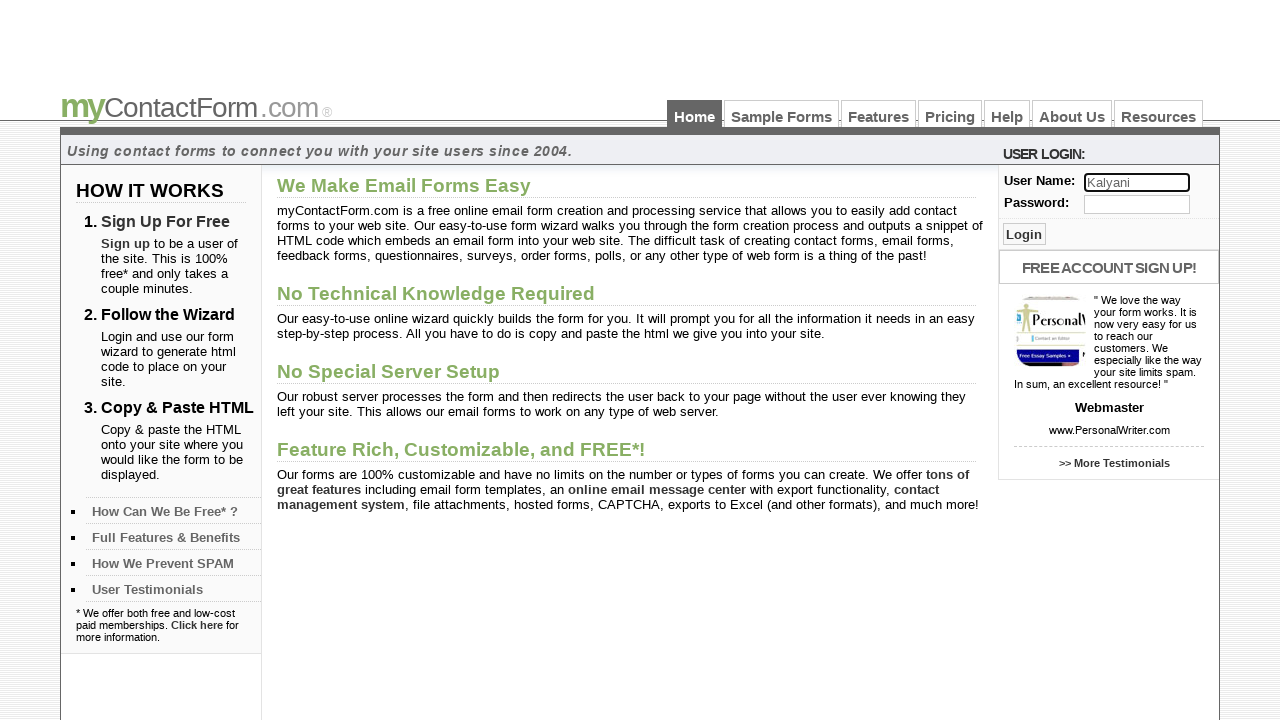

Cleared username field using CSS starts-with selector on input[id^='us']
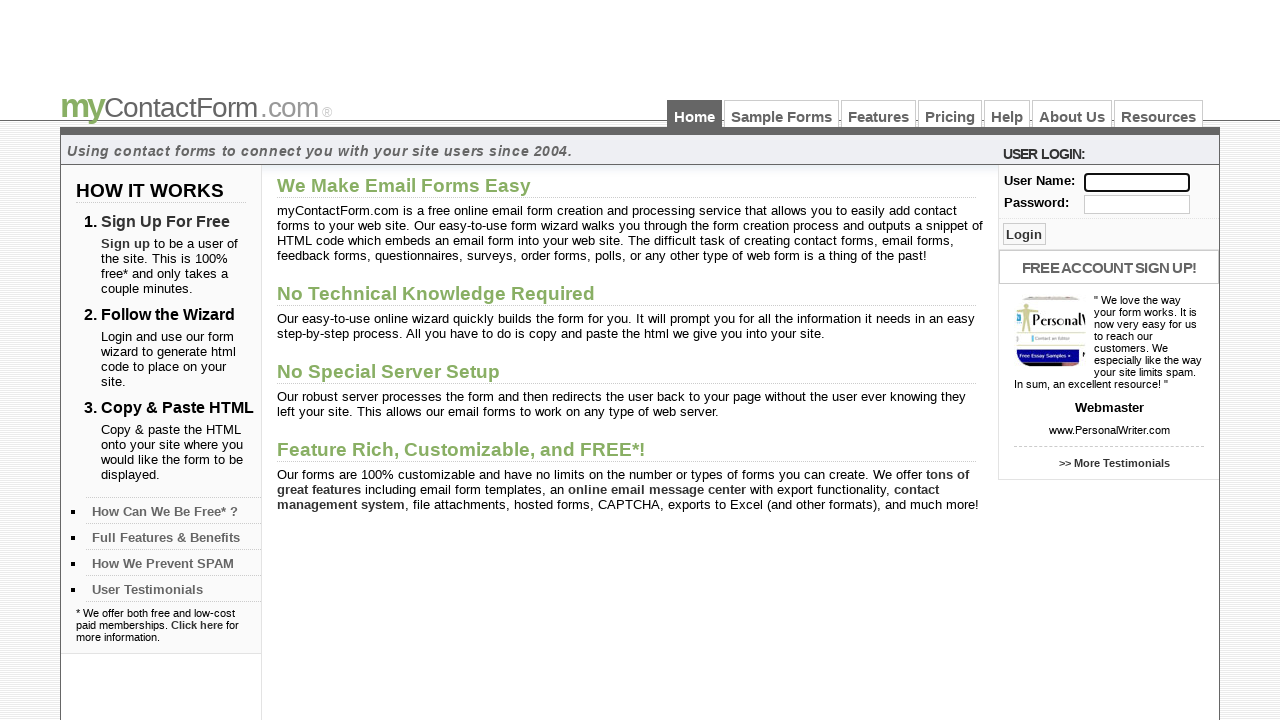

Filled username field with 'Greeshma' using CSS ends-with selector on input[id$='er']
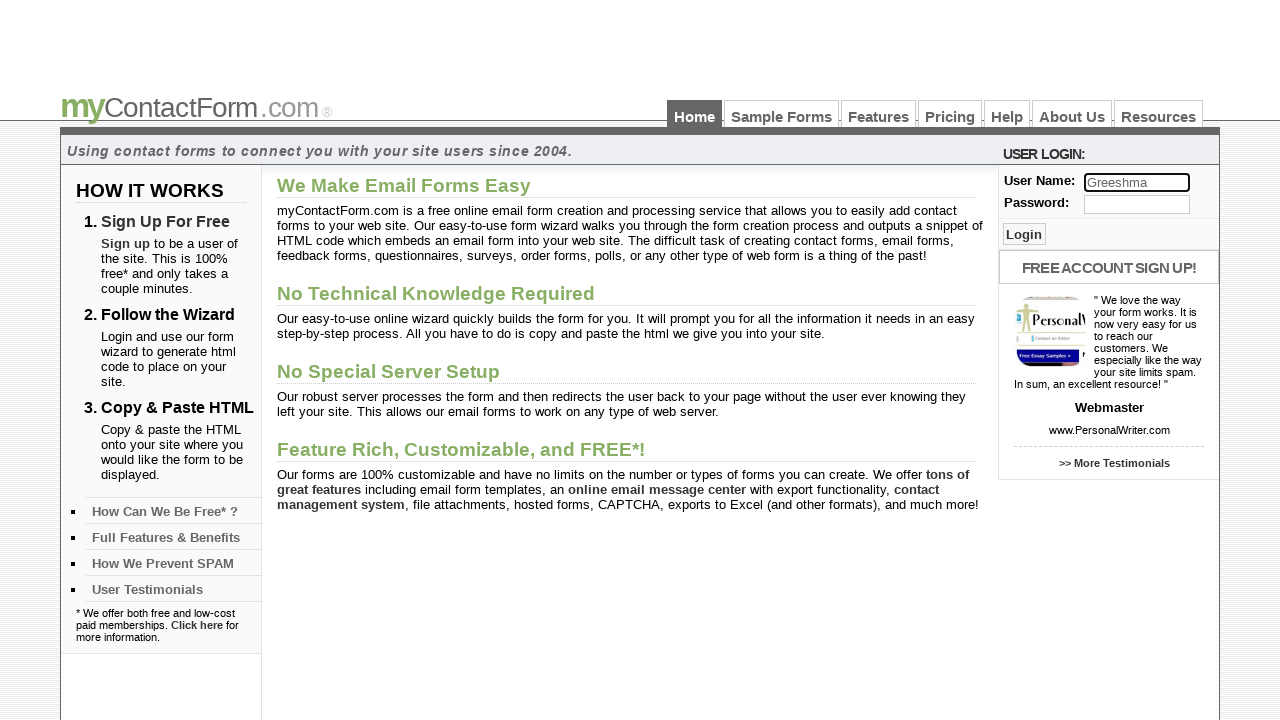

Waited 2000ms
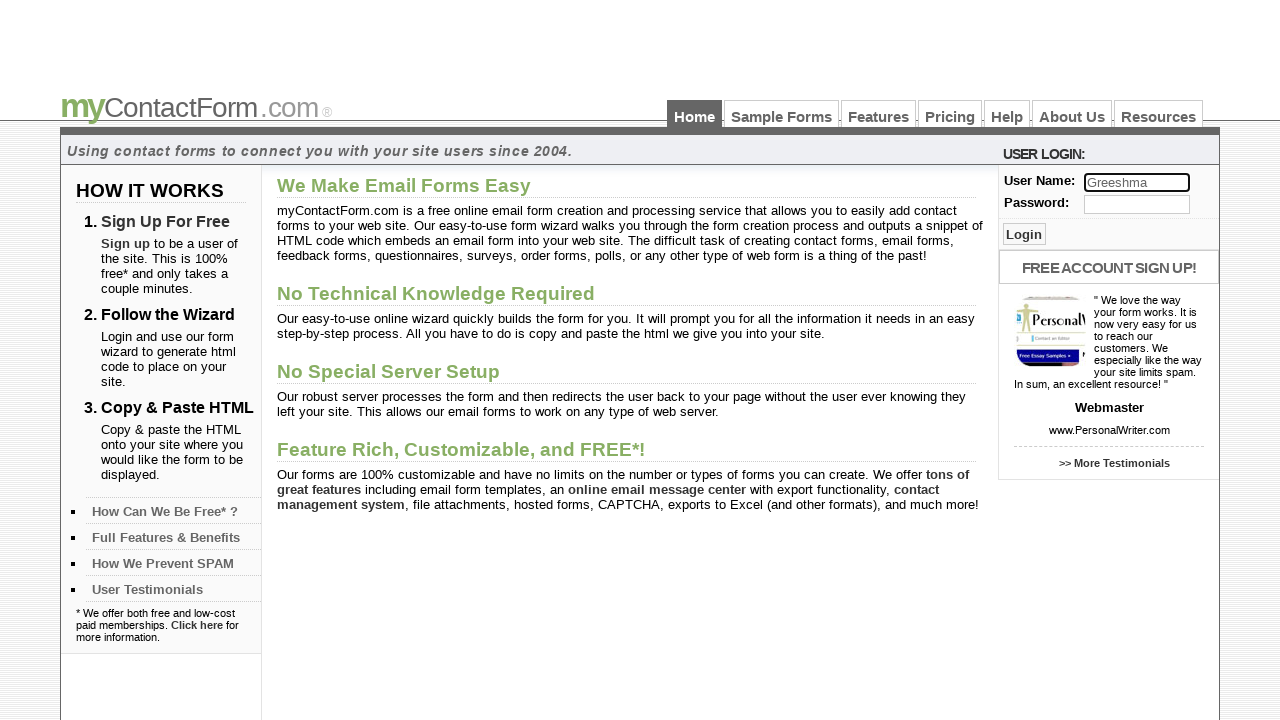

Cleared username field using CSS ends-with selector on input[id$='er']
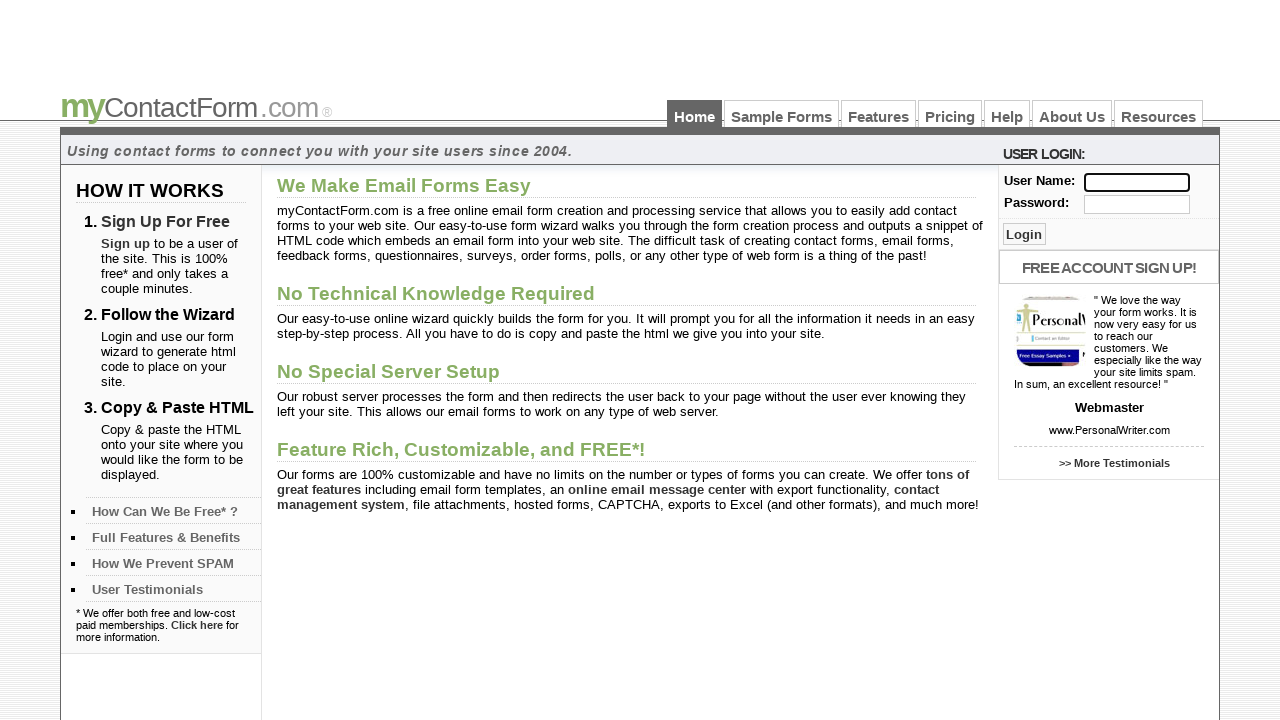

Filled username field with 'Srikanth' using CSS contains selector on input[id*='se']
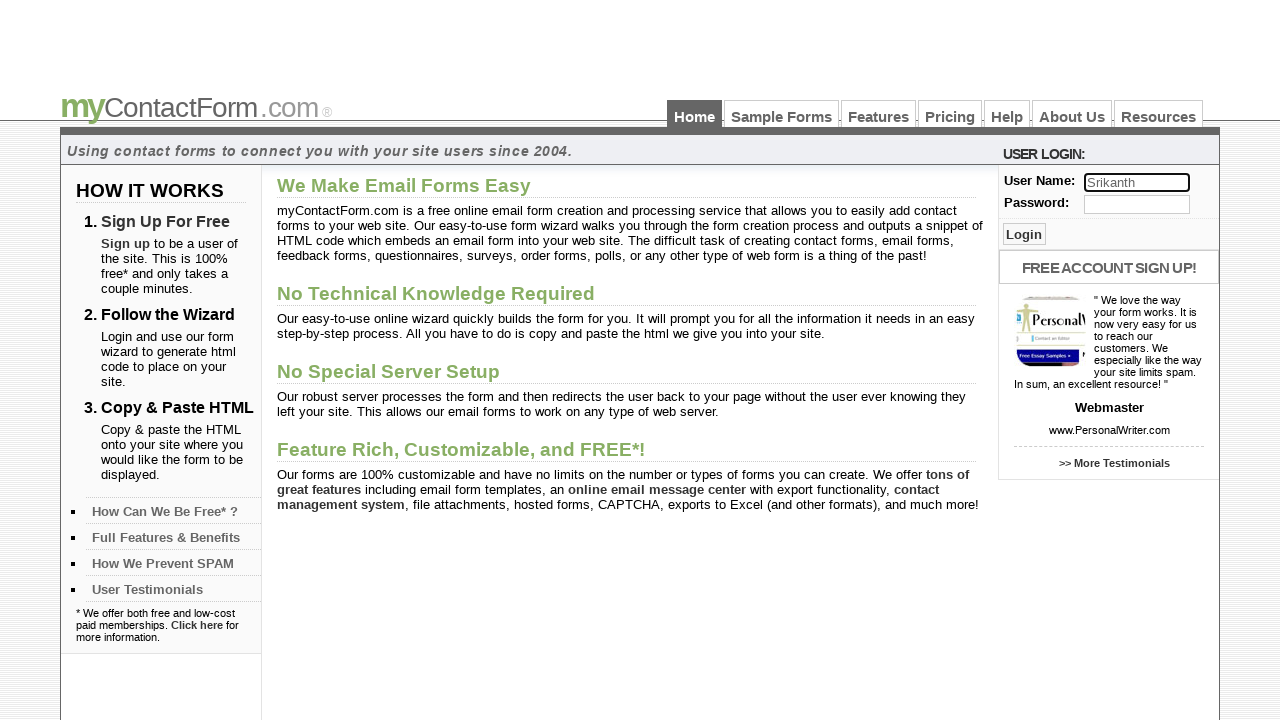

Waited 2000ms
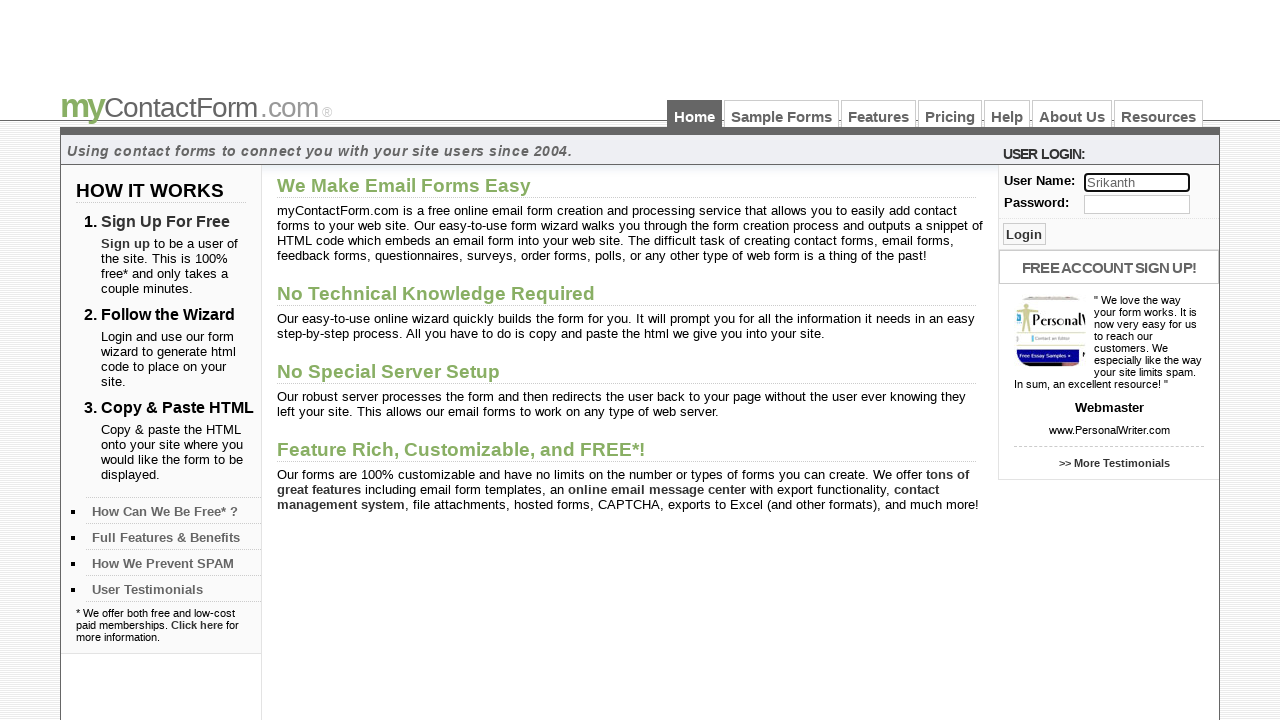

Cleared username field using CSS contains selector on input[id*='se']
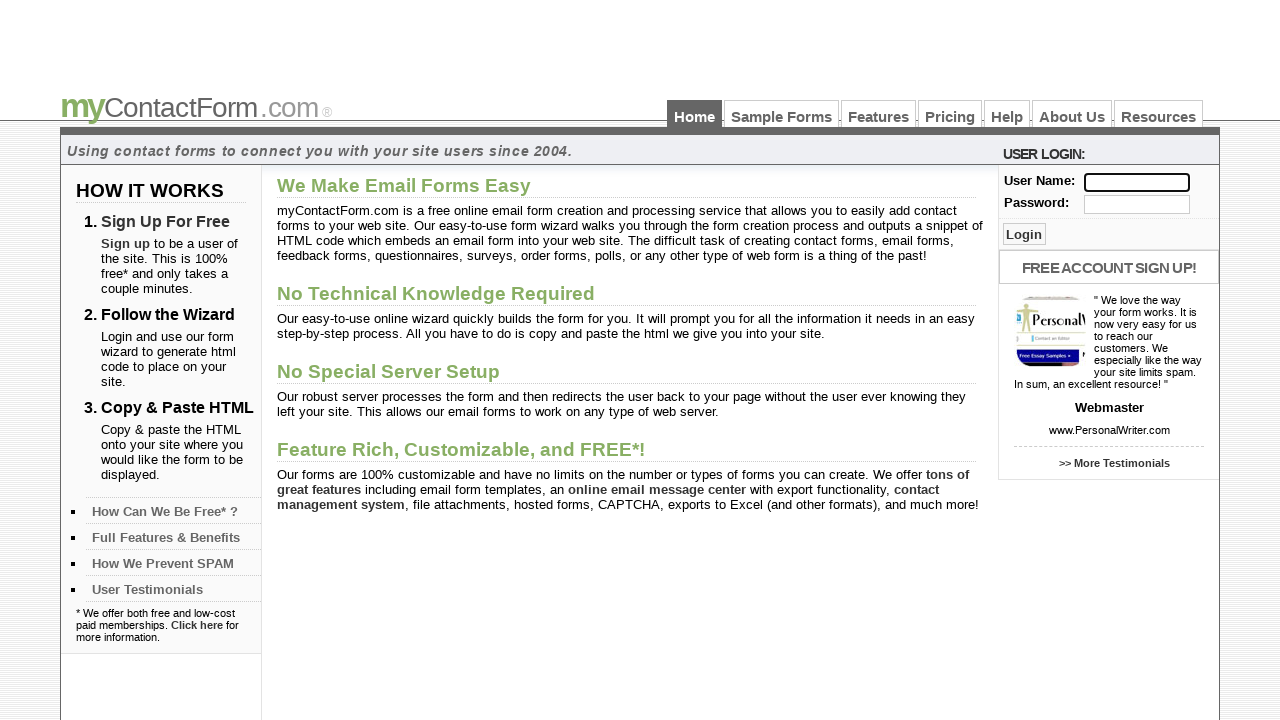

Filled username field with 'Nikitha' using CSS ID selector (#) on input#user
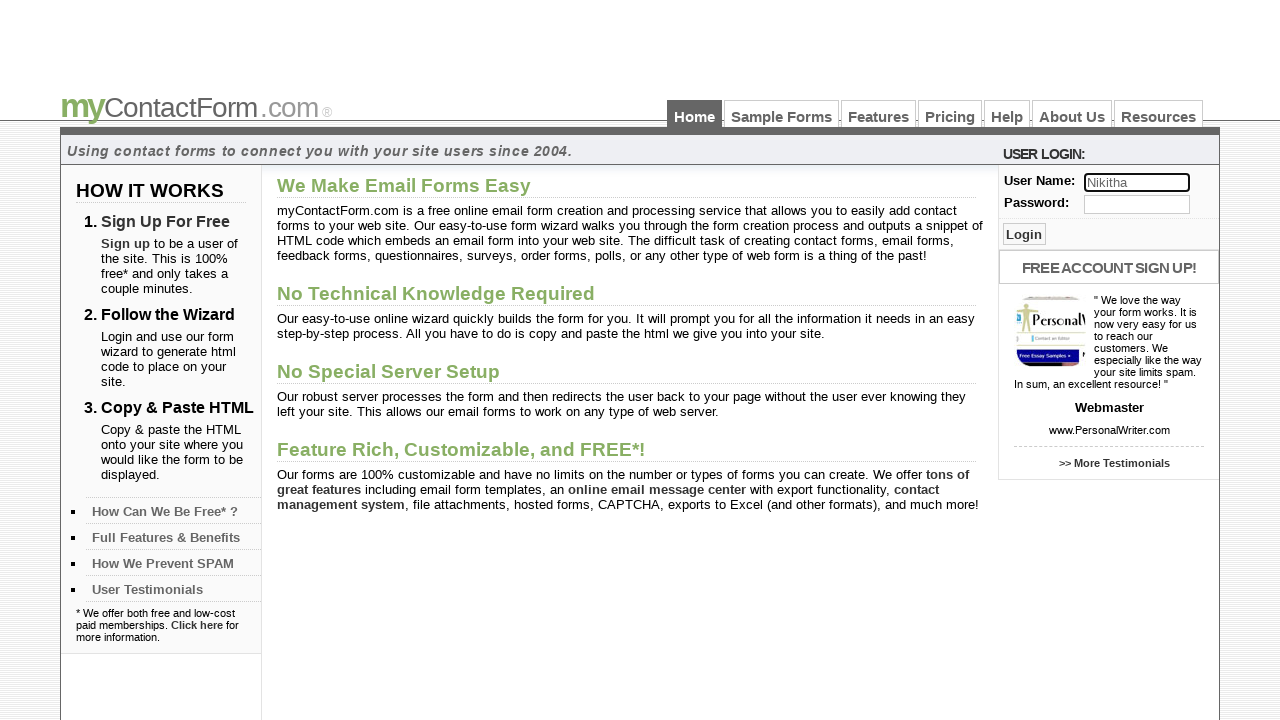

Waited 2000ms
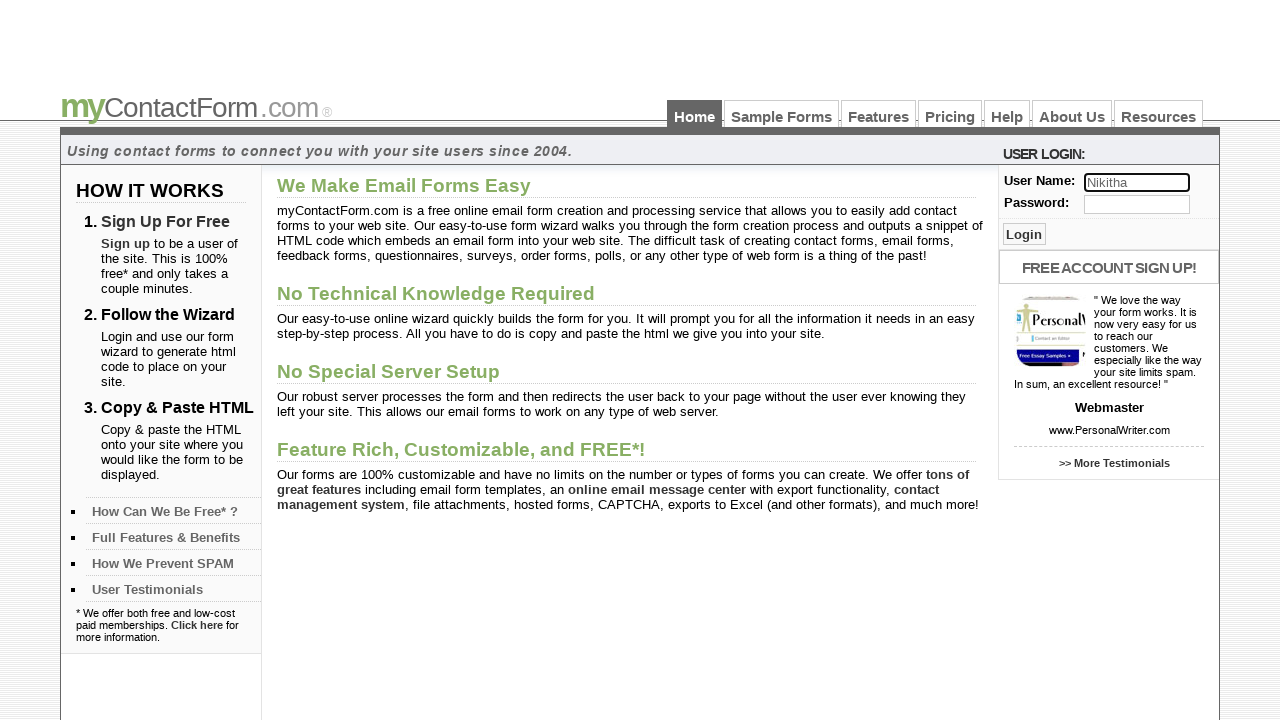

Cleared username field using CSS ID selector (#) on input#user
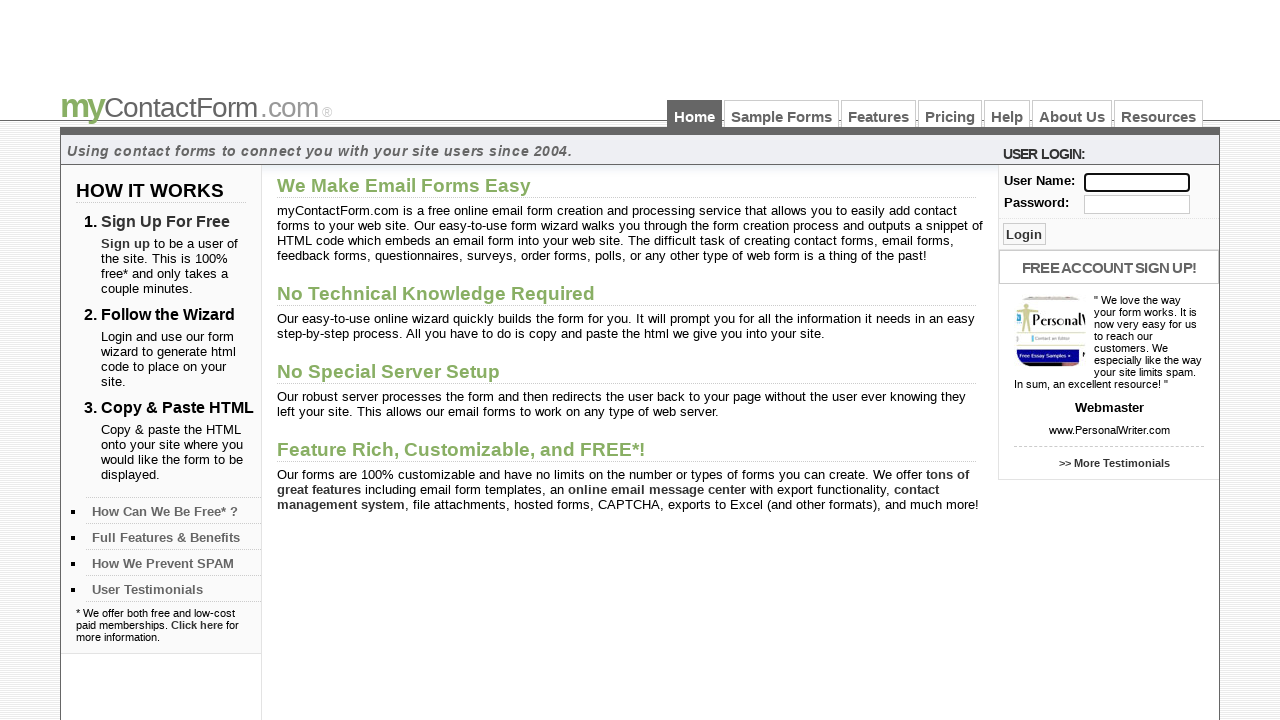

Filled username field with 'Charitha' using CSS class selector (.) on input.txt_log
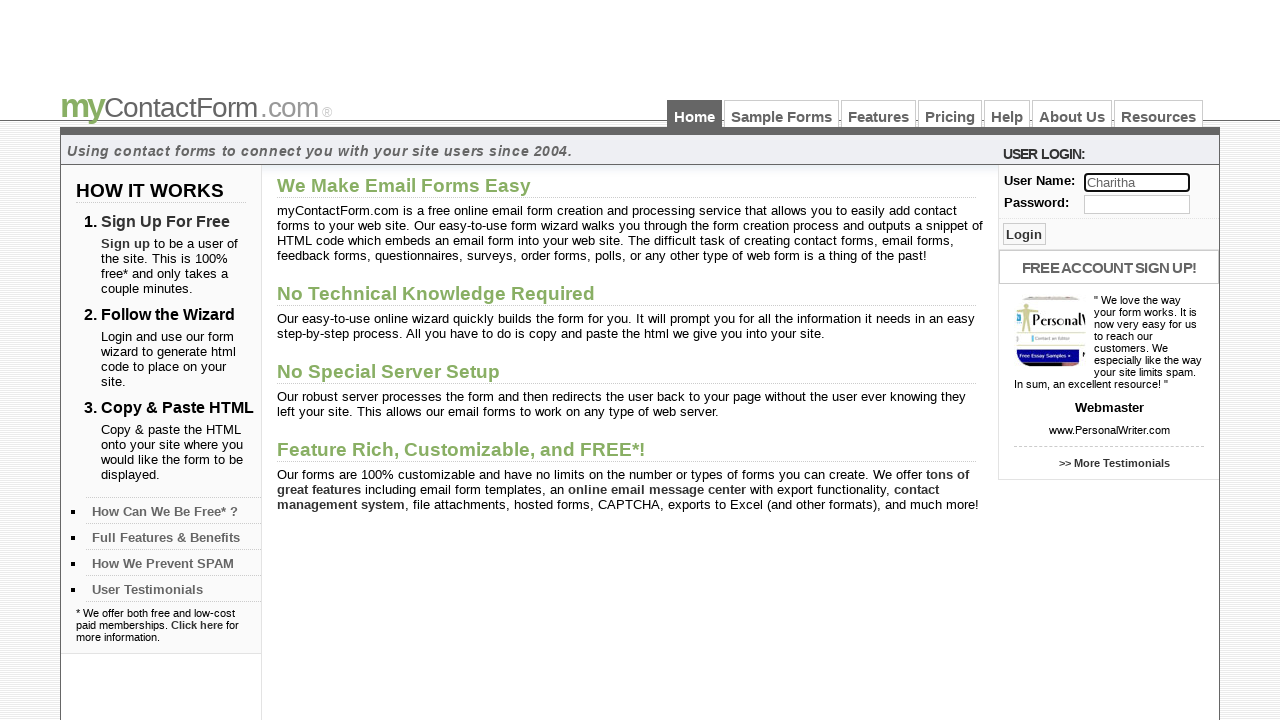

Waited 2000ms
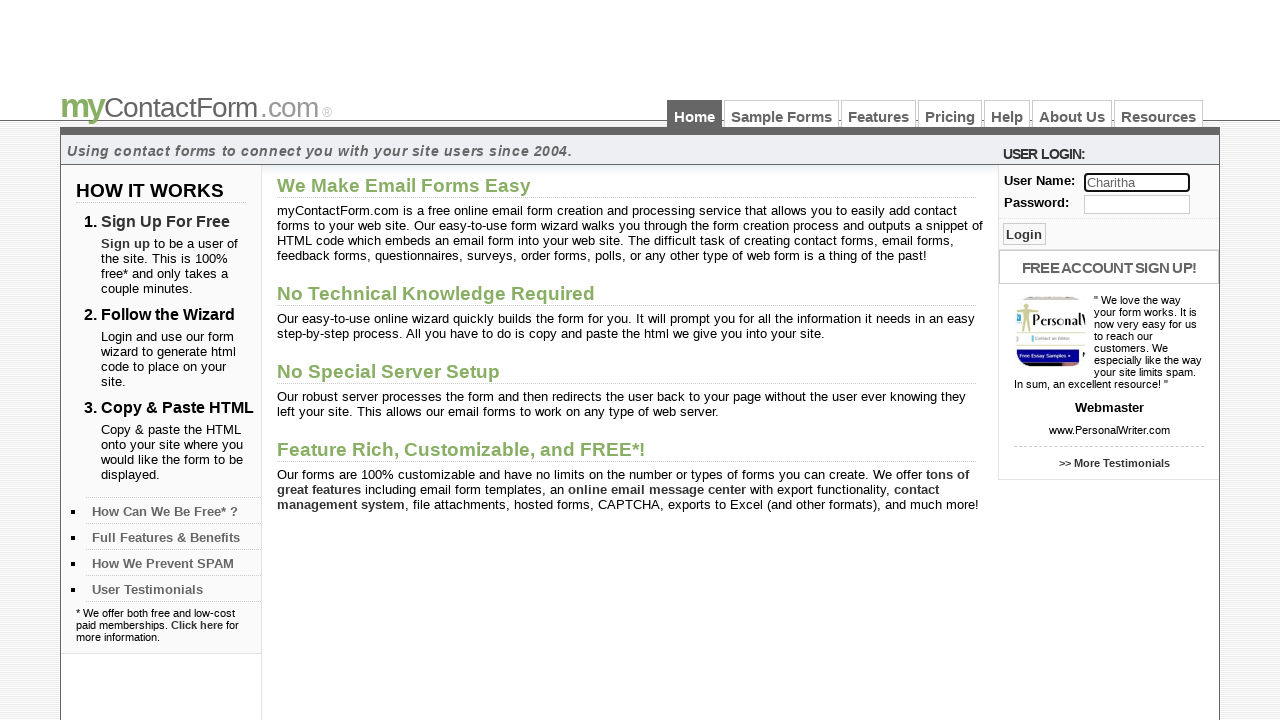

Cleared username field using CSS class selector (.) on input.txt_log
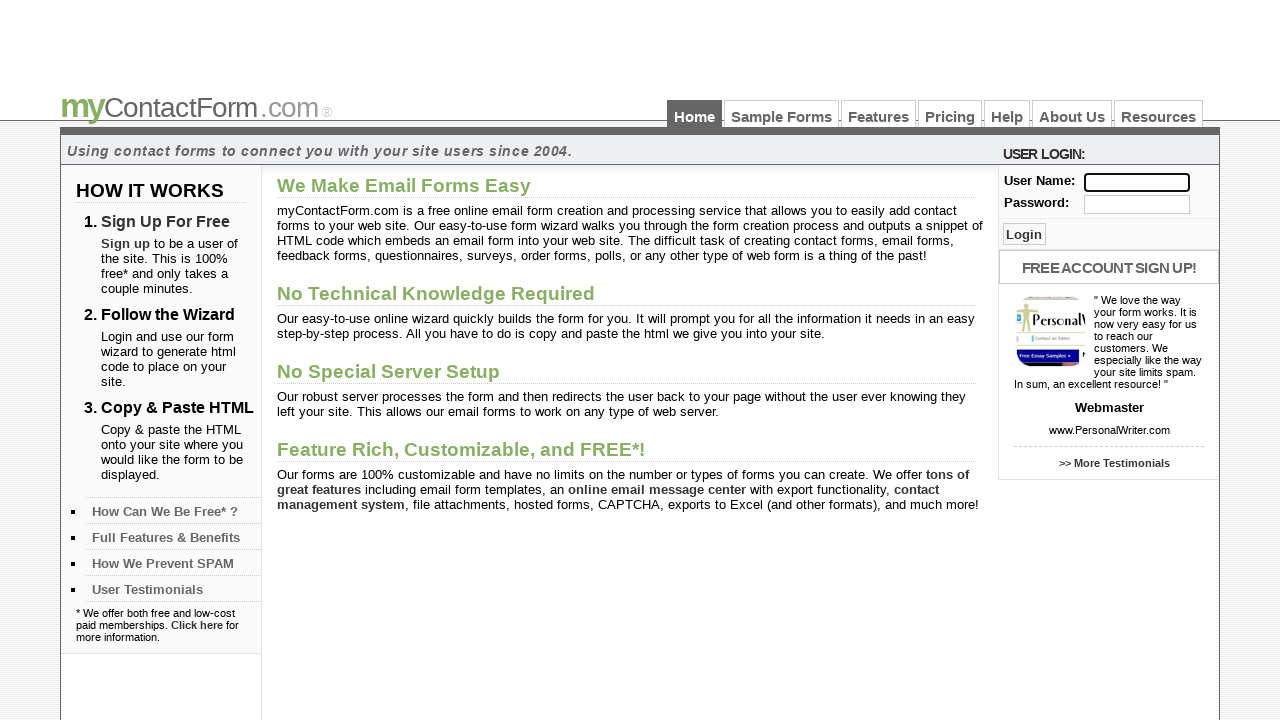

Filled username field with 'Kiran' using CSS AND condition selector on input[id='user'][name='user']
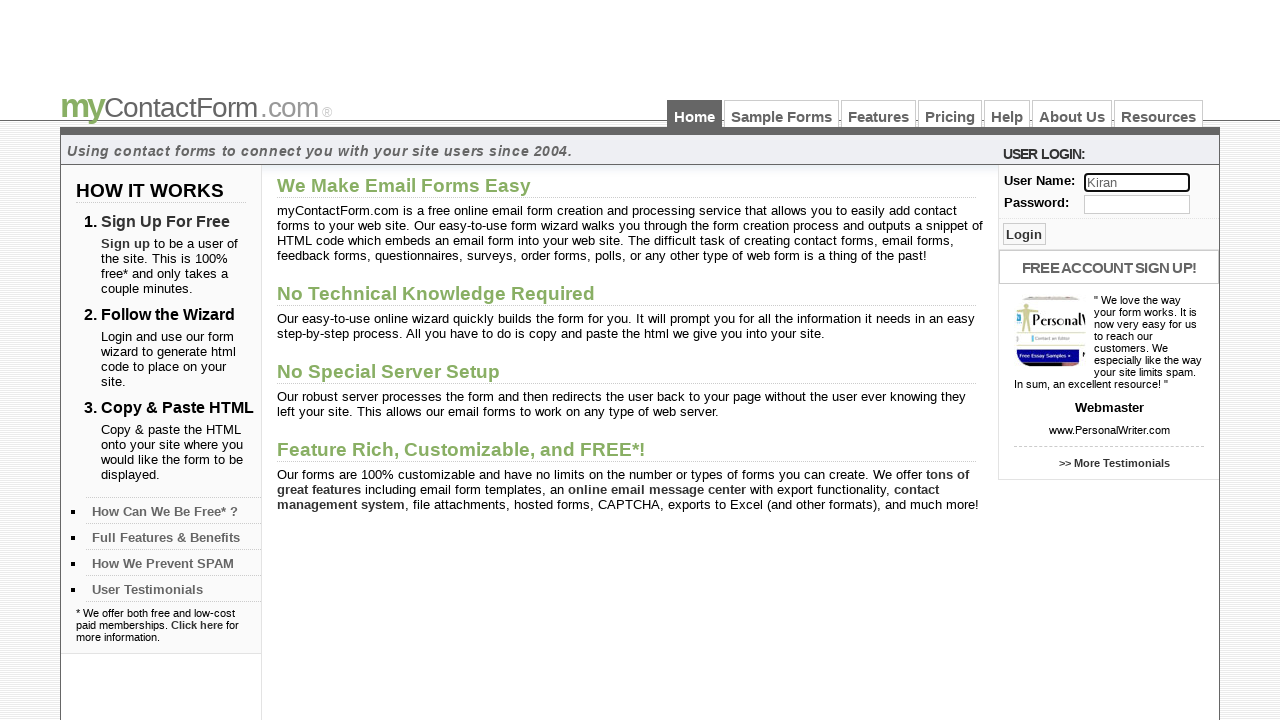

Waited 2000ms
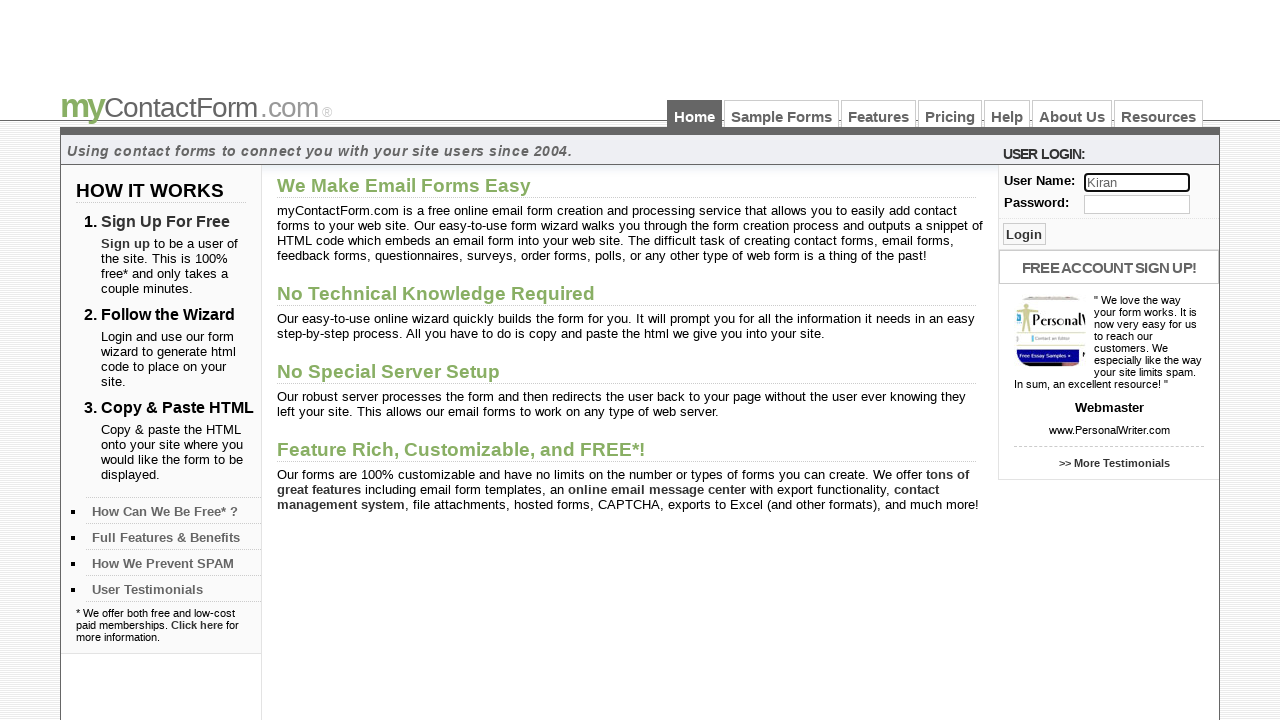

Cleared username field using CSS AND condition selector on input[id='user'][name='user']
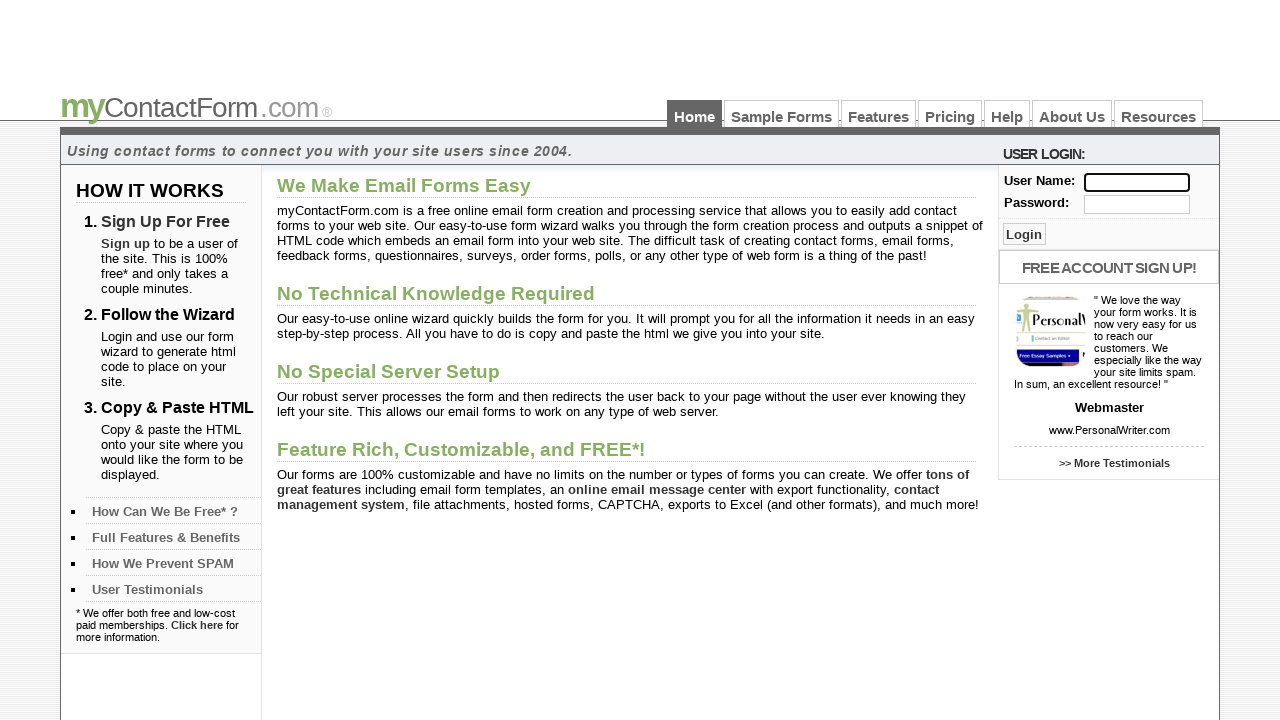

Filled username field with 'Rajiv' using CSS OR condition selector on input[id='user'],[name='user']
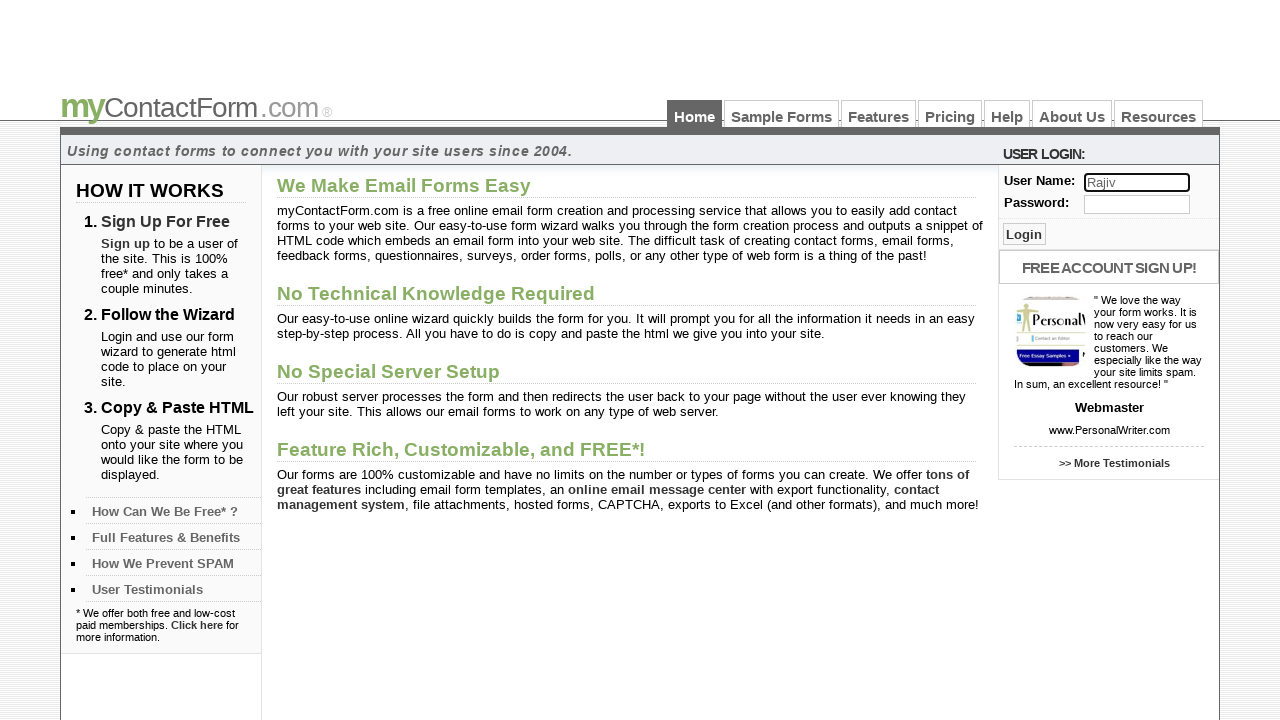

Waited 2000ms
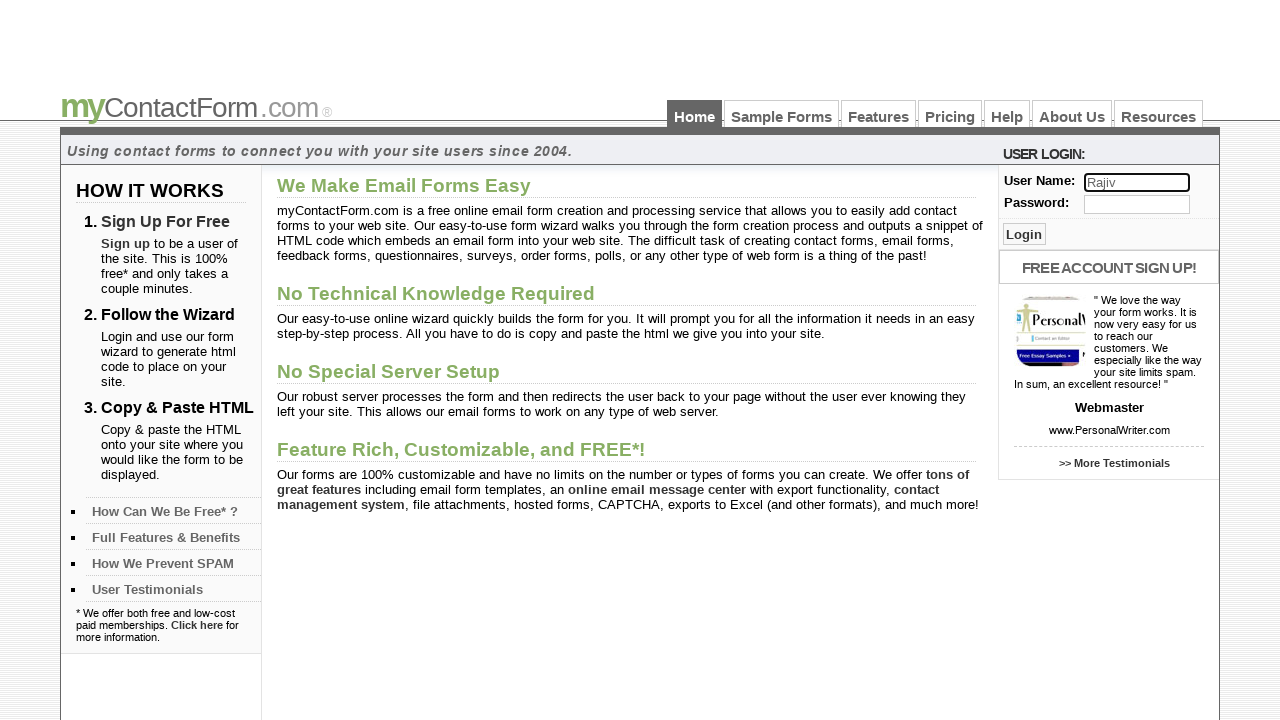

Cleared username field using CSS OR condition selector on input[id='user'],[name='user']
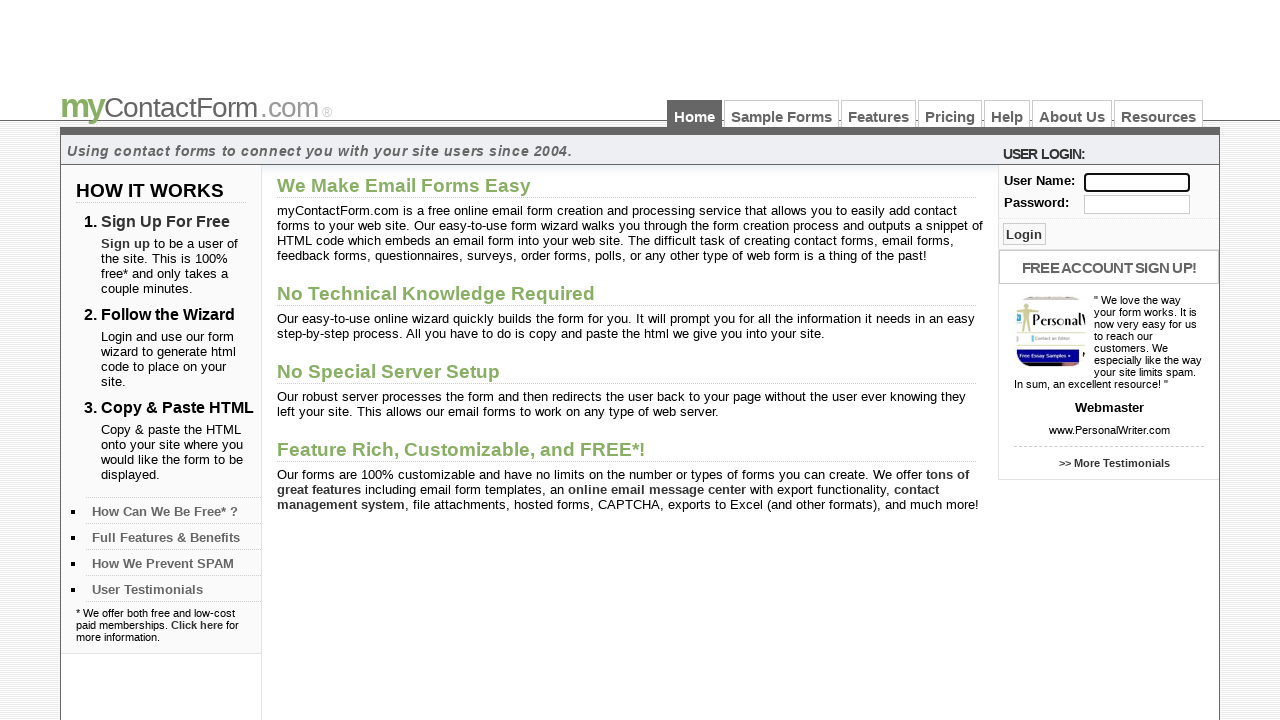

Final wait 4000ms completed
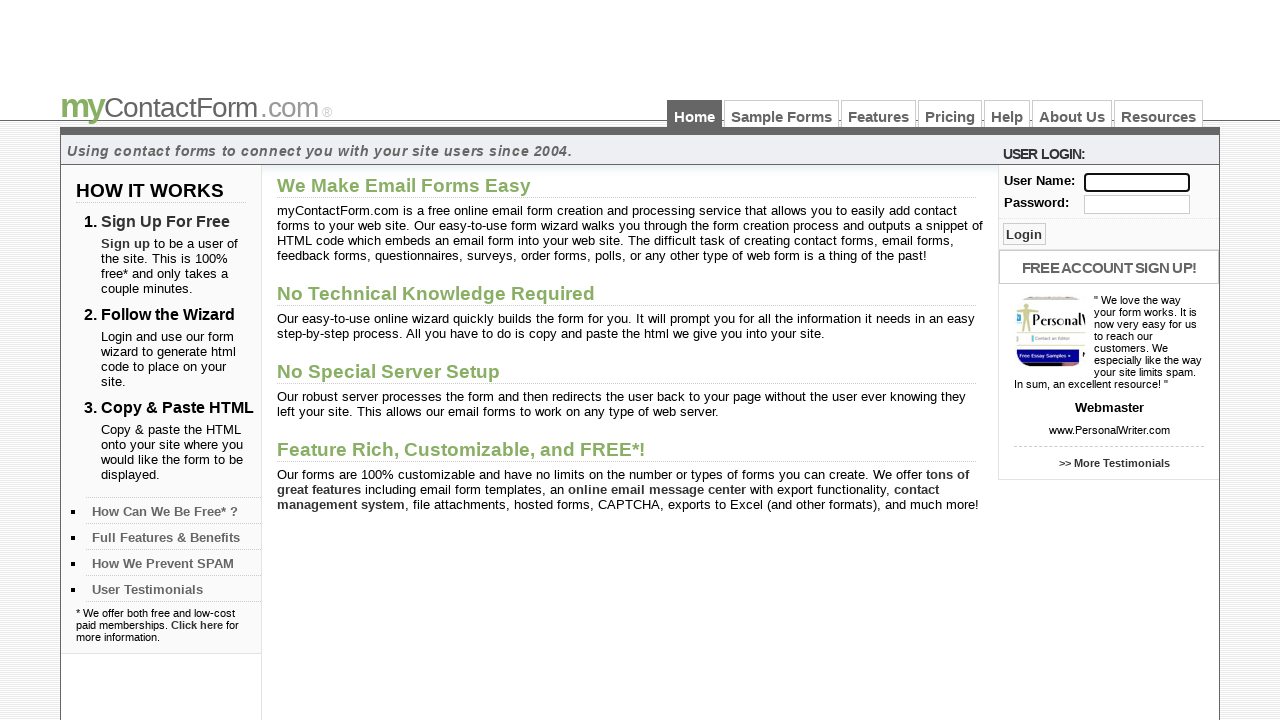

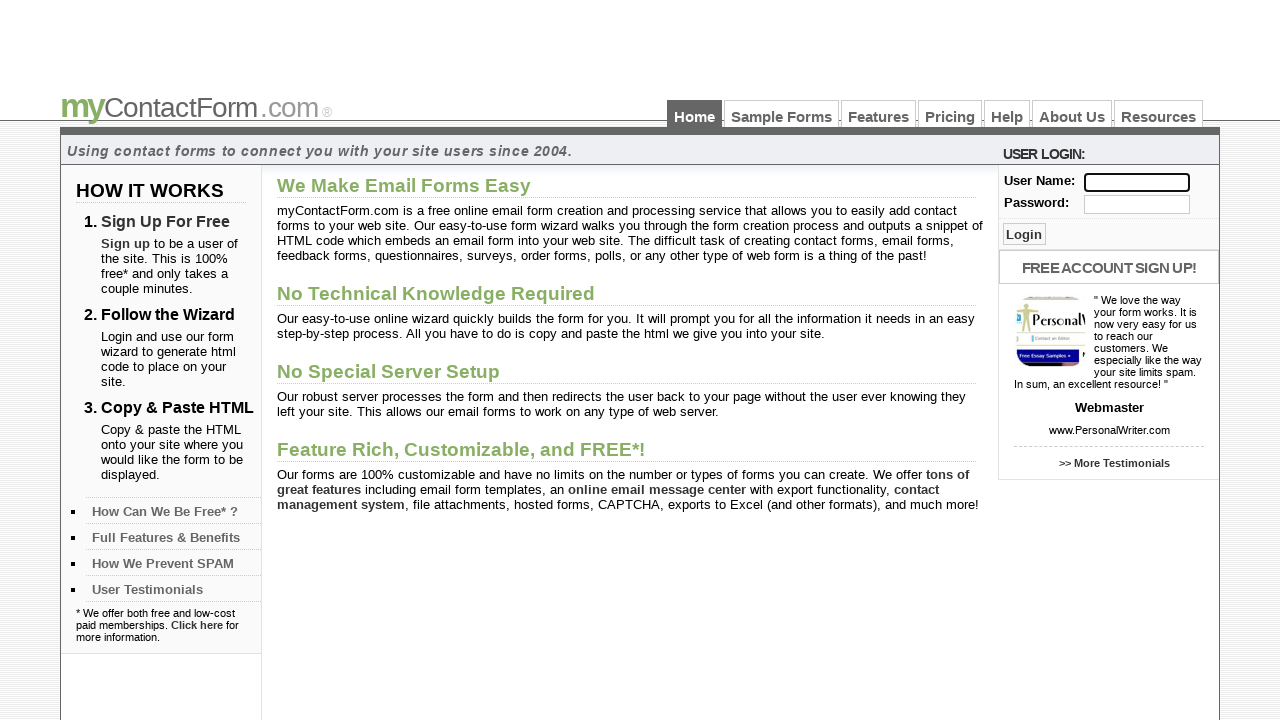